Tests click-and-hold followed by move and release mouse actions for drag operation

Starting URL: https://crossbrowsertesting.github.io/drag-and-drop

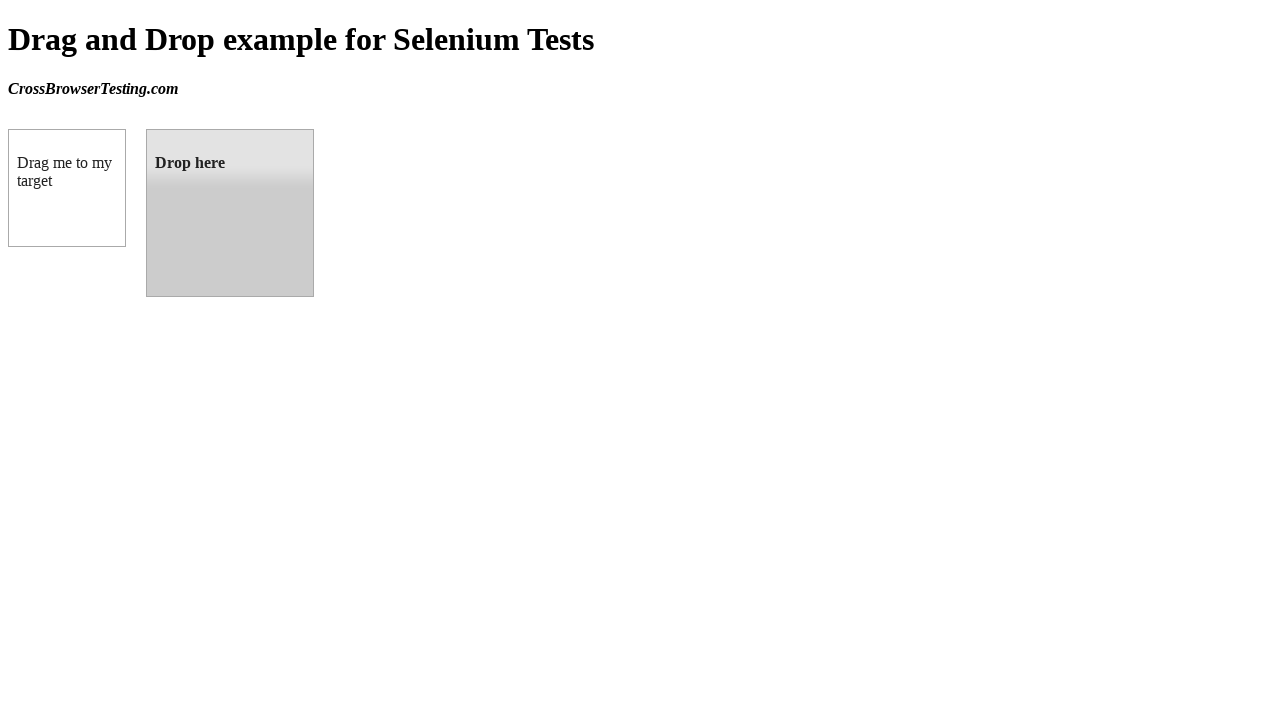

Waited for draggable element to load
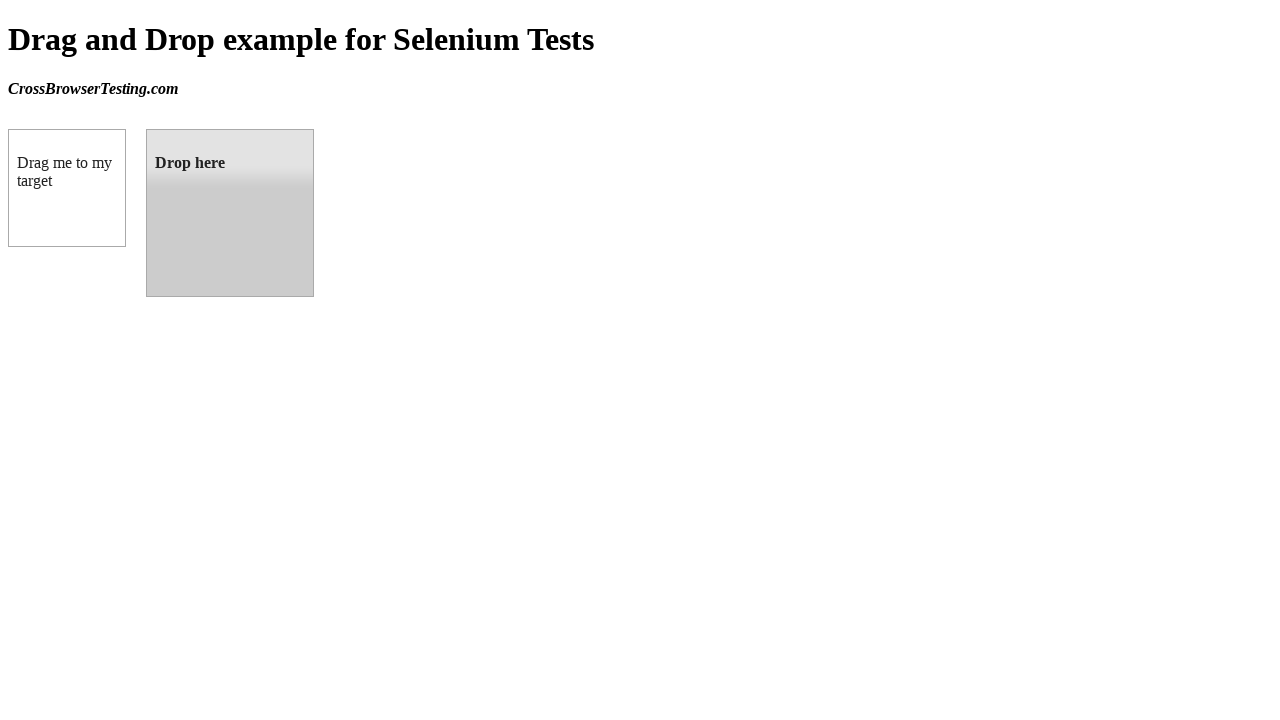

Located source element (box A)
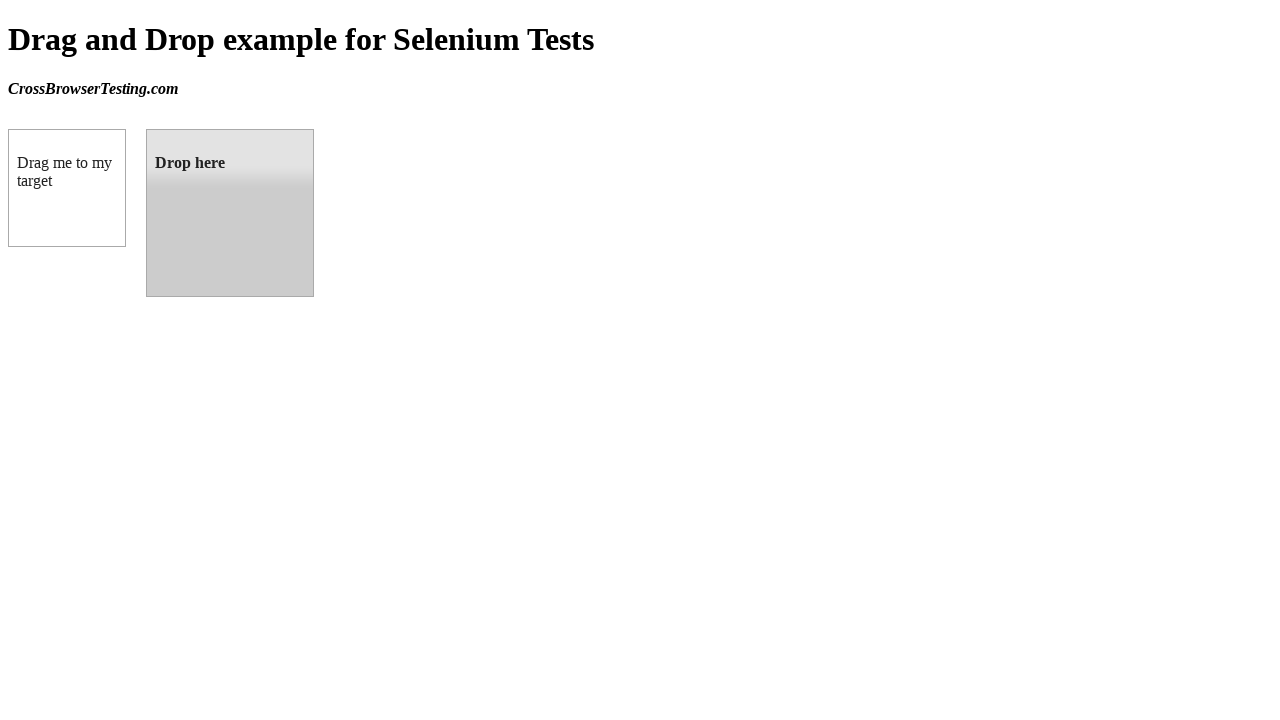

Retrieved bounding box of source element
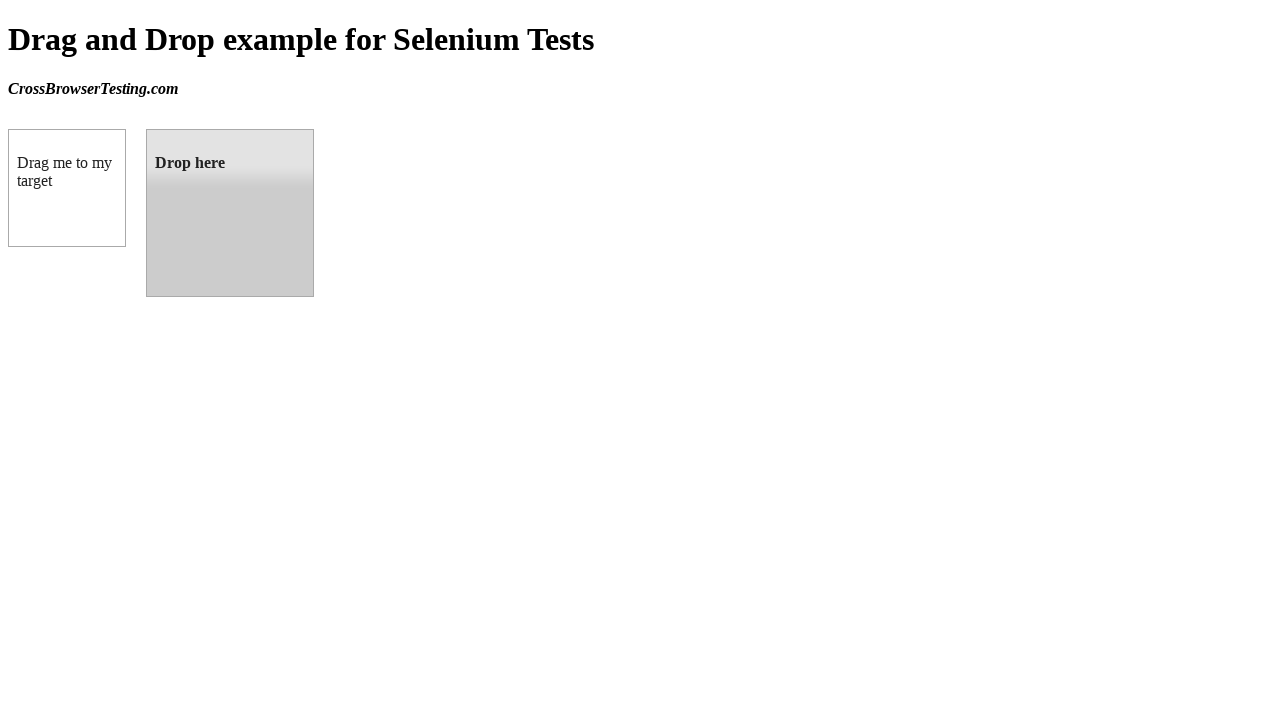

Located target element (box B)
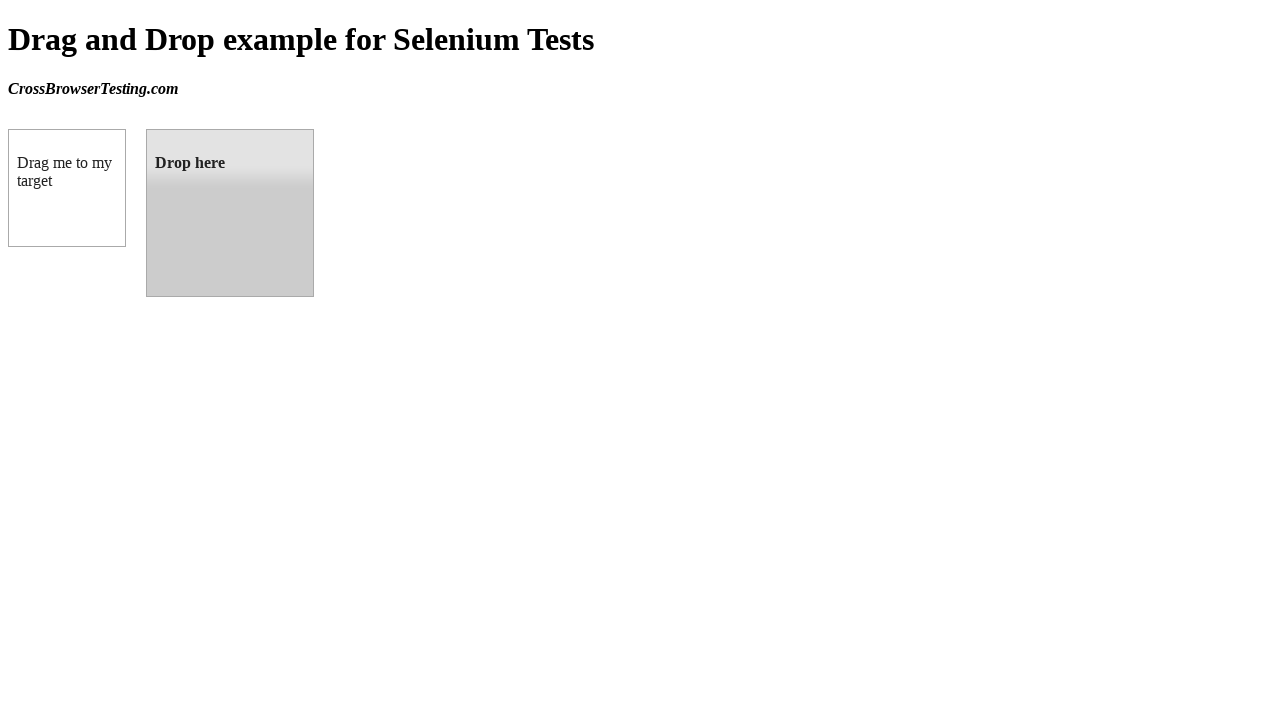

Retrieved bounding box of target element
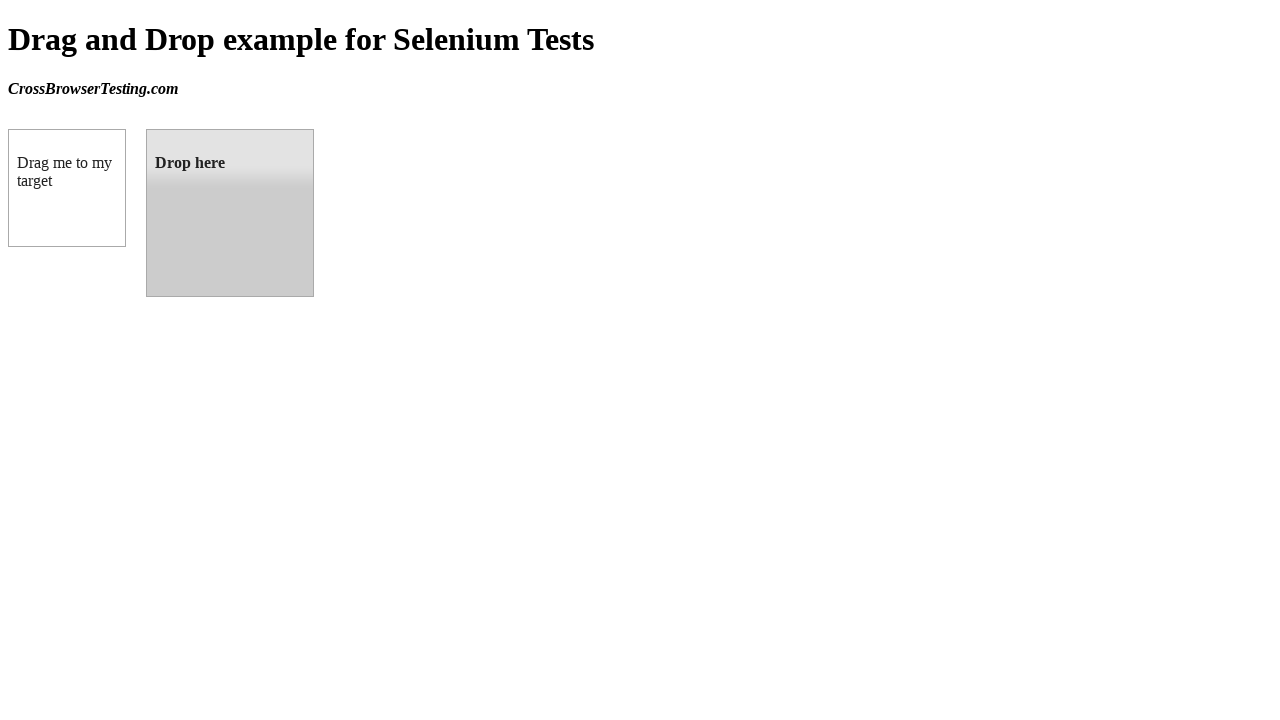

Moved mouse to center of source element at (67, 188)
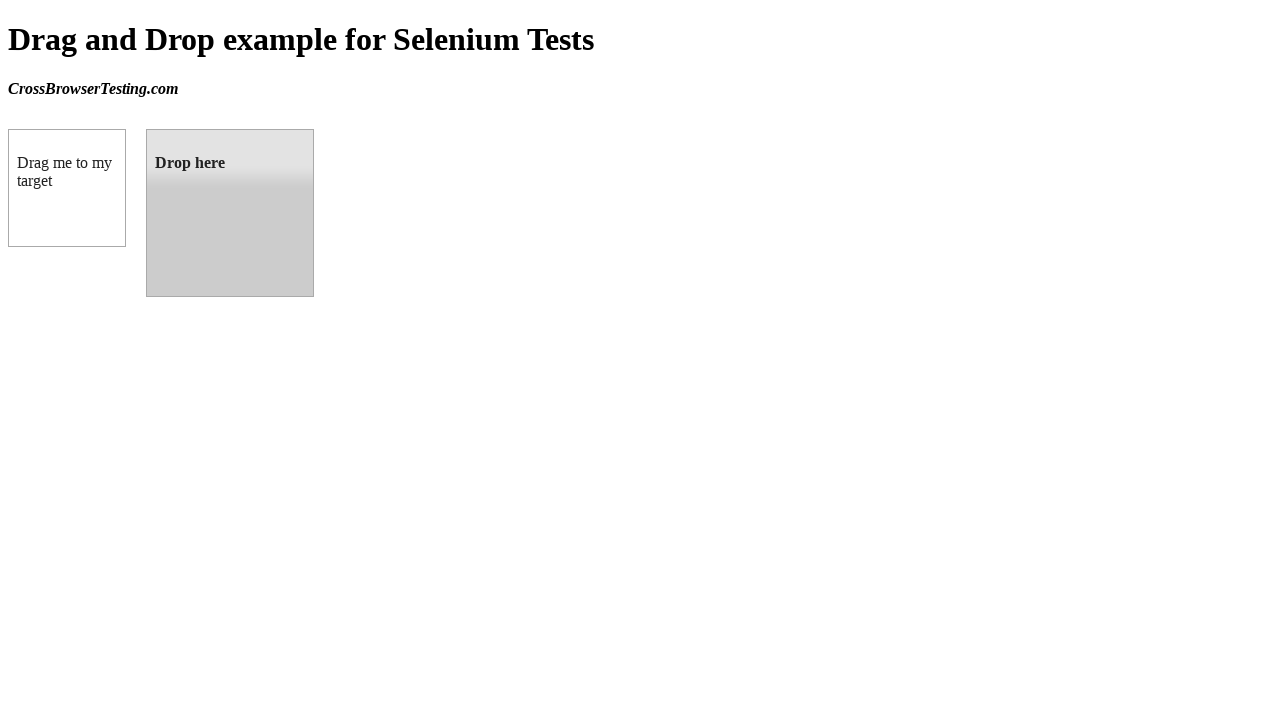

Pressed and held mouse button on source element at (67, 188)
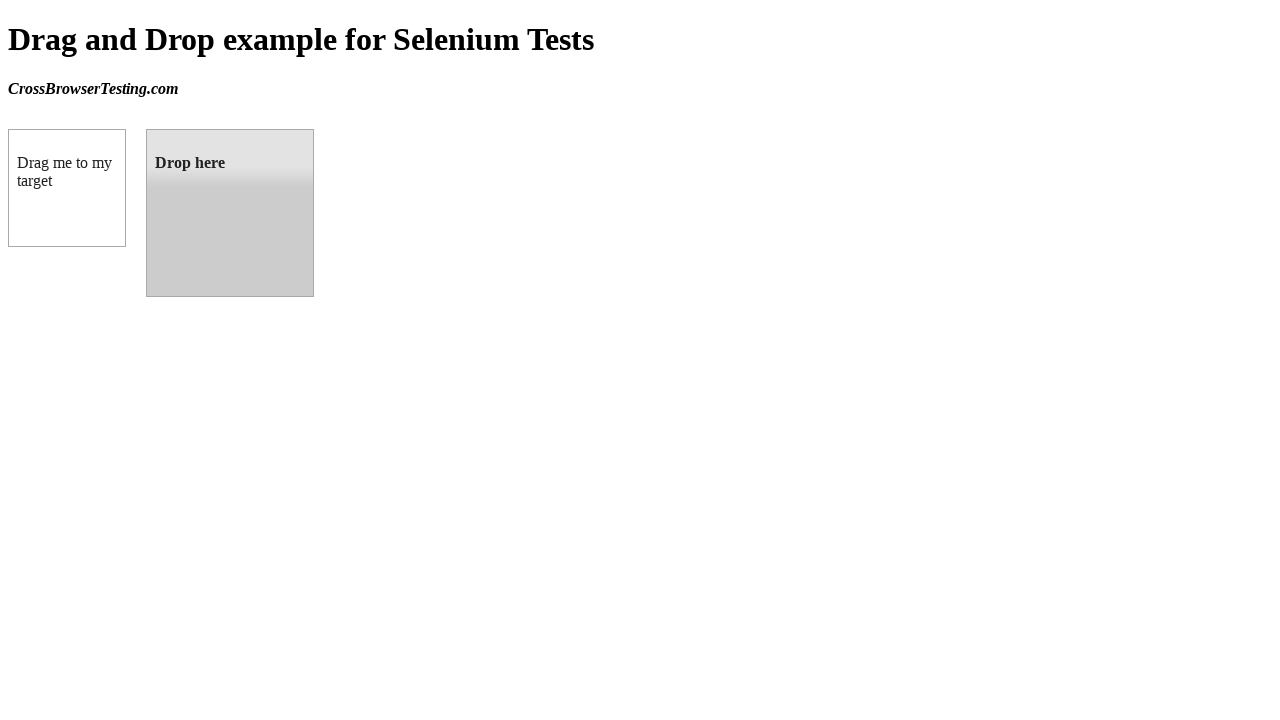

Moved mouse to center of target element while holding button at (230, 213)
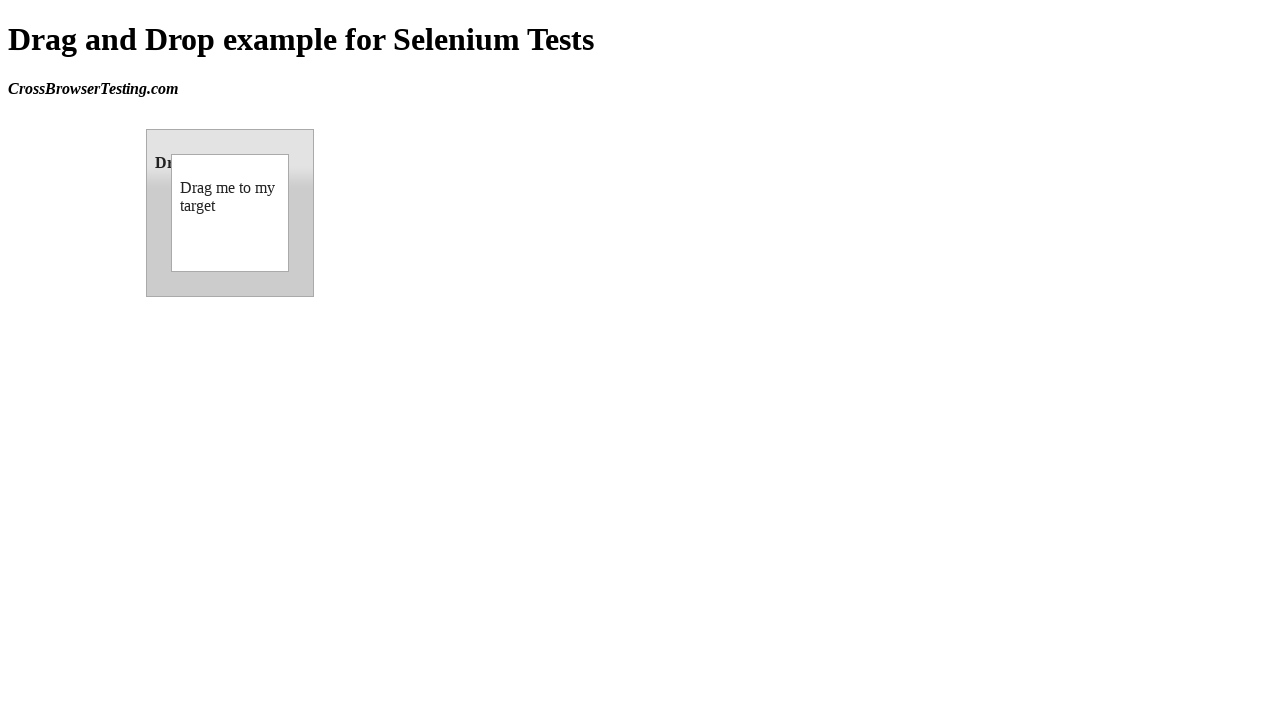

Released mouse button to complete drag and drop operation at (230, 213)
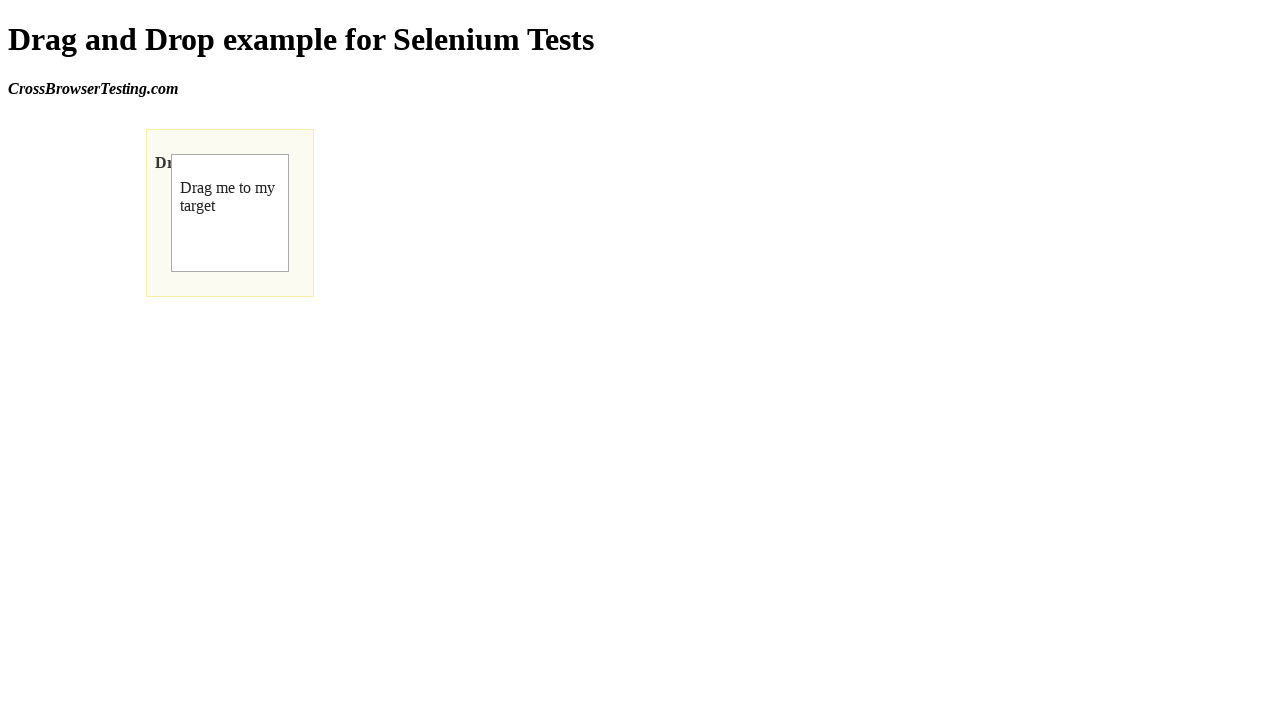

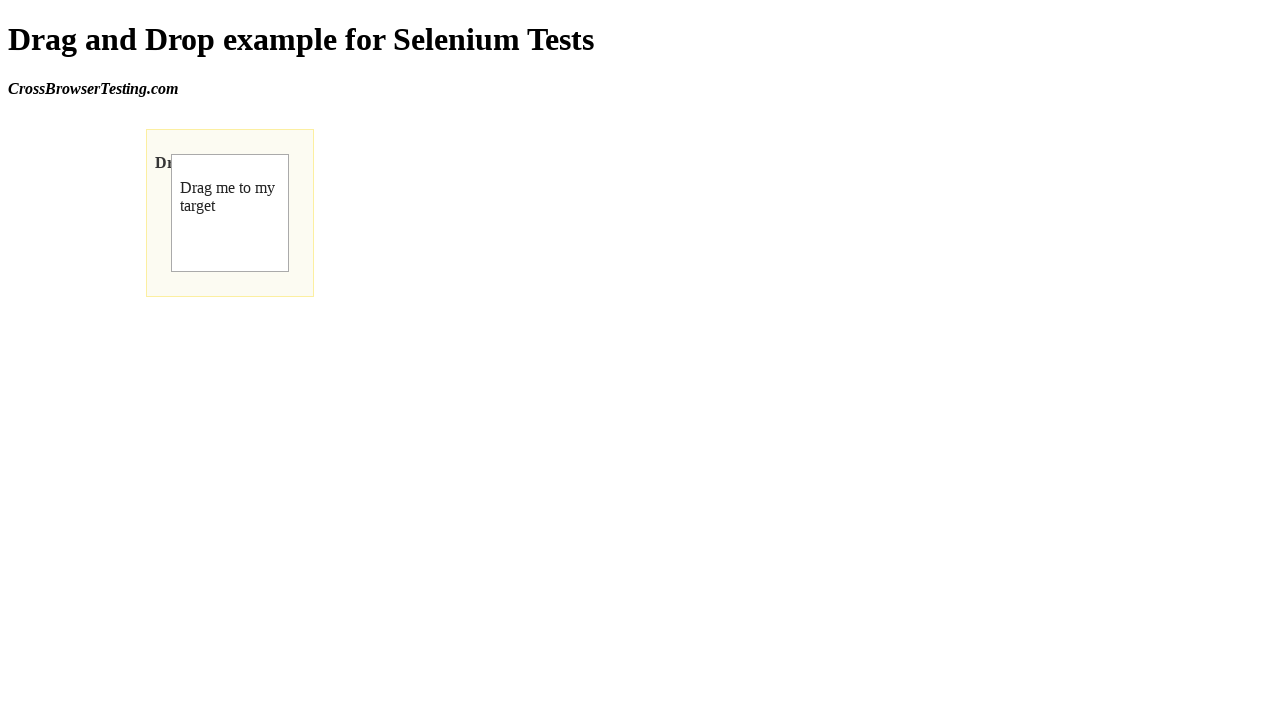